Tests that Clear completed button is hidden when there are no completed items.

Starting URL: https://demo.playwright.dev/todomvc

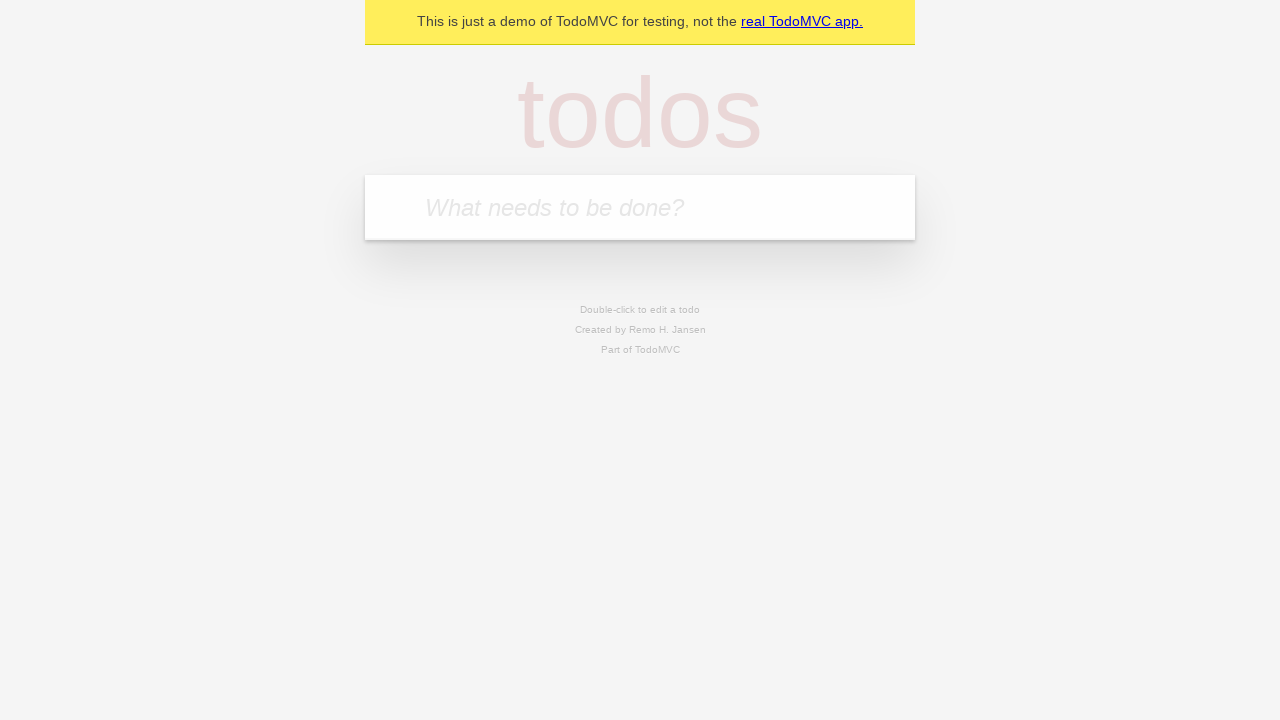

Filled todo input with 'buy some cheese' on internal:attr=[placeholder="What needs to be done?"i]
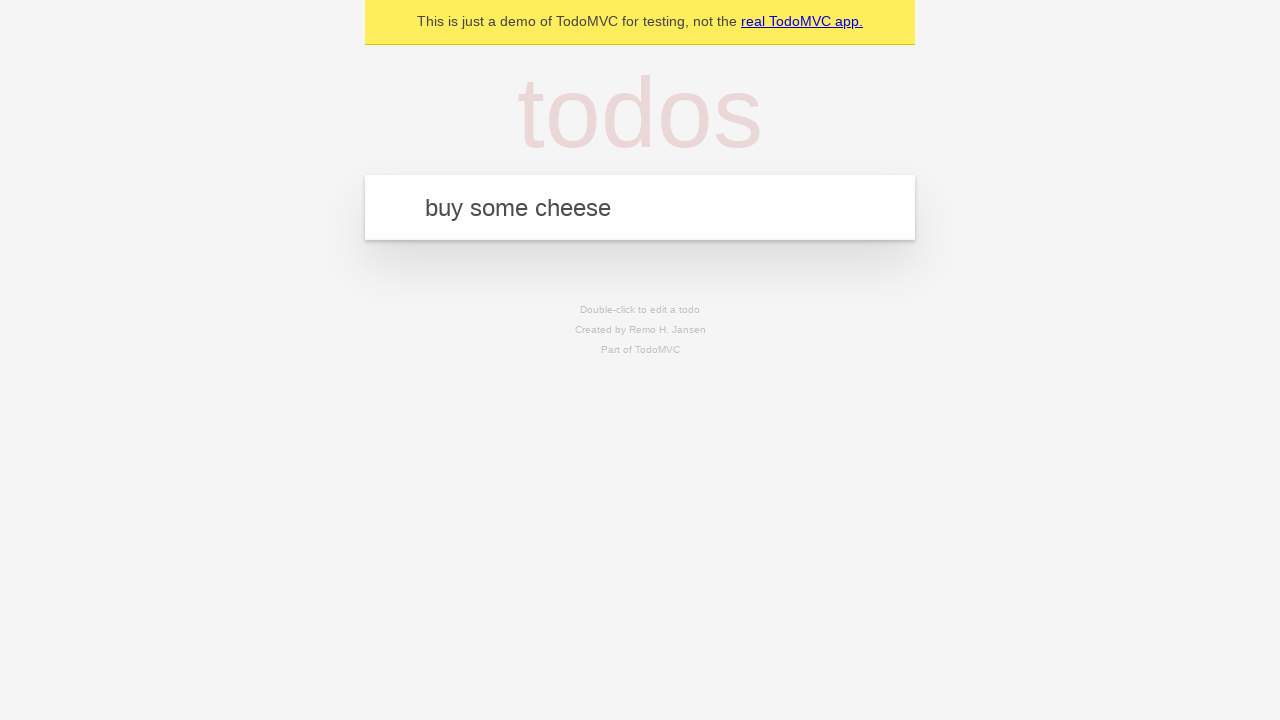

Pressed Enter to add first todo on internal:attr=[placeholder="What needs to be done?"i]
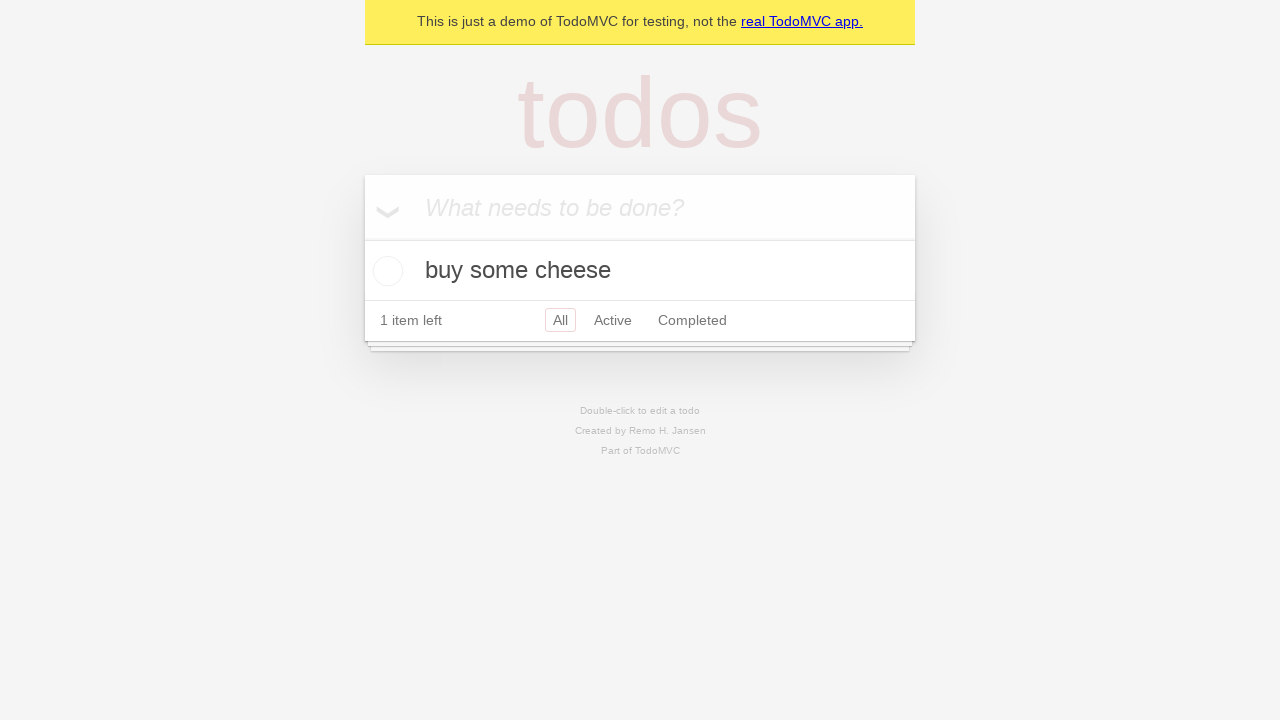

Filled todo input with 'feed the cat' on internal:attr=[placeholder="What needs to be done?"i]
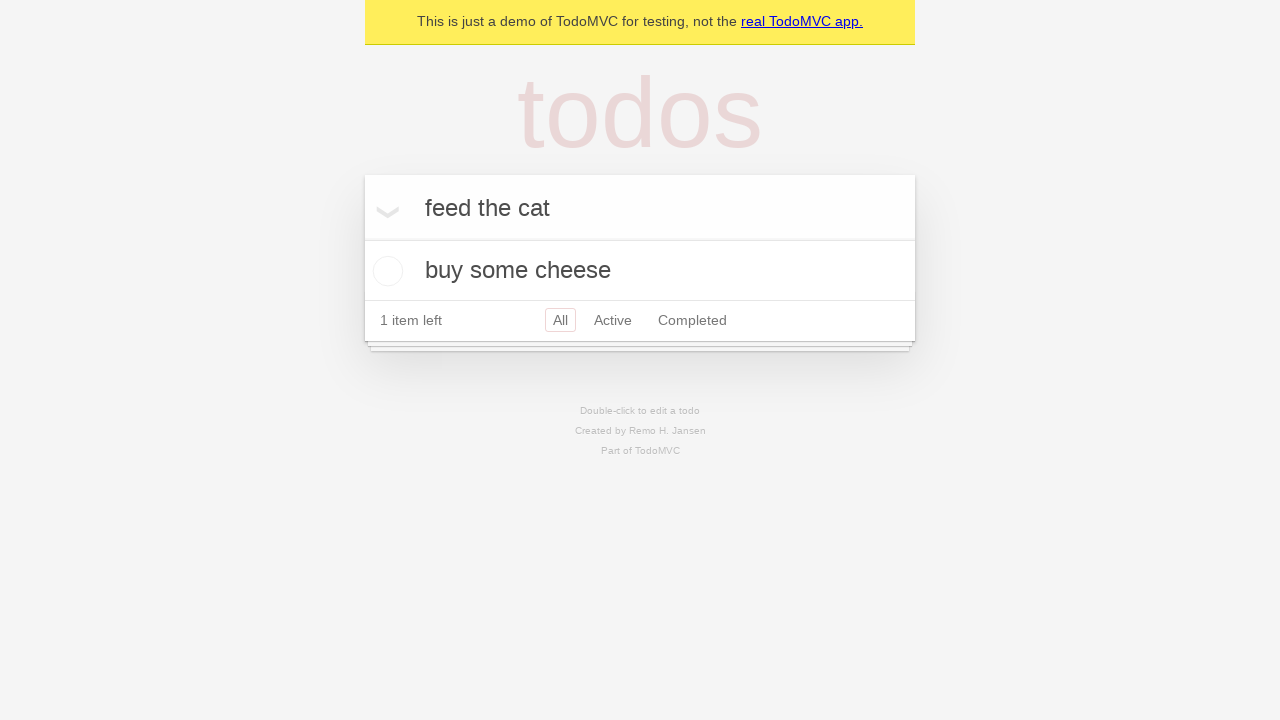

Pressed Enter to add second todo on internal:attr=[placeholder="What needs to be done?"i]
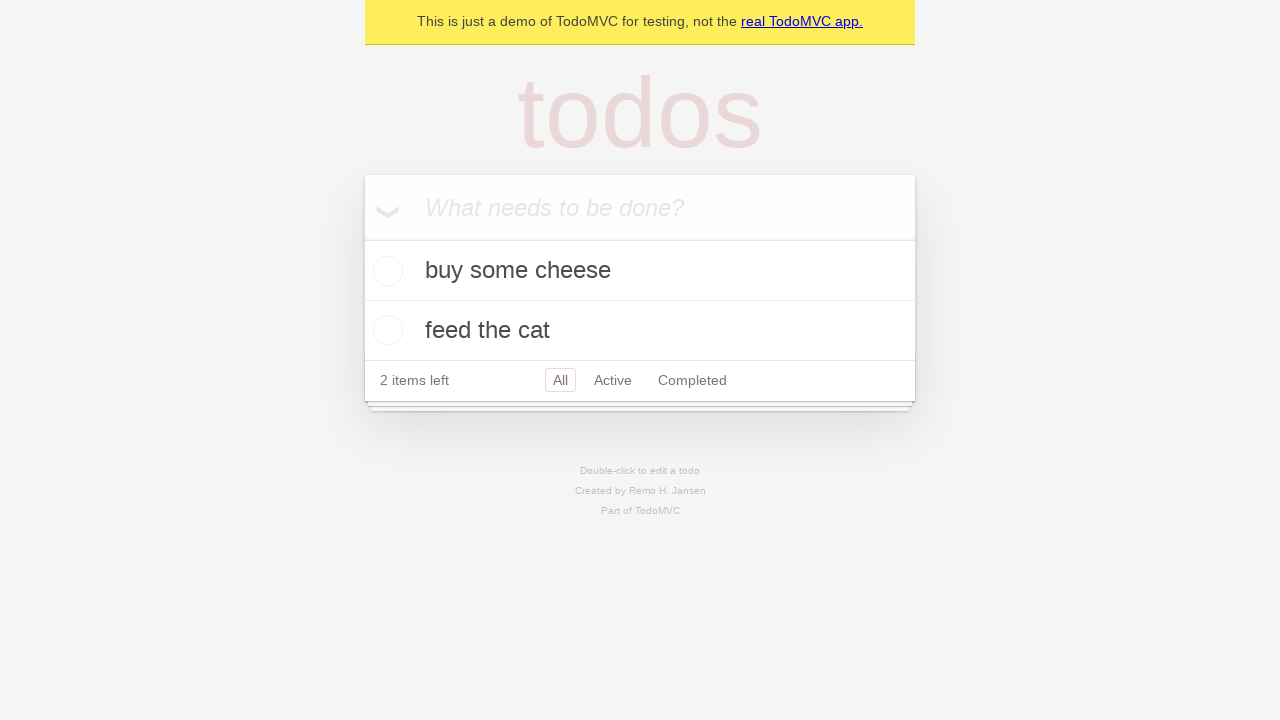

Filled todo input with 'book a doctors appointment' on internal:attr=[placeholder="What needs to be done?"i]
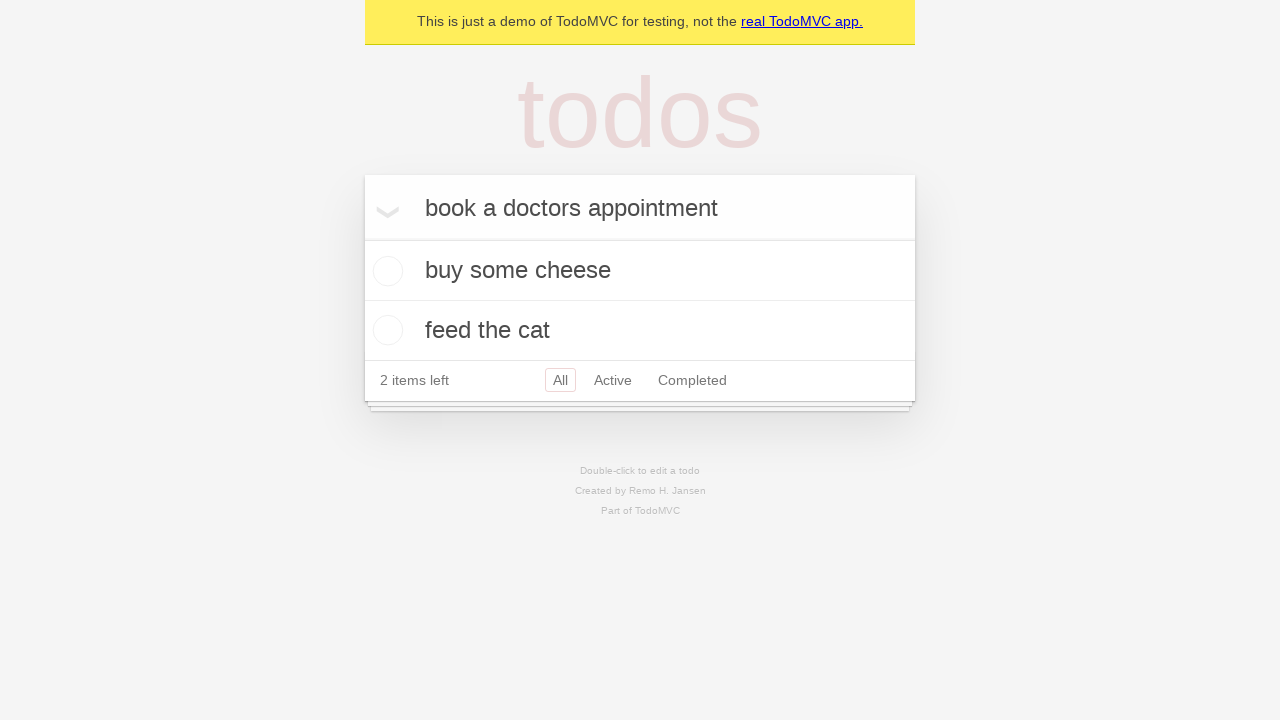

Pressed Enter to add third todo on internal:attr=[placeholder="What needs to be done?"i]
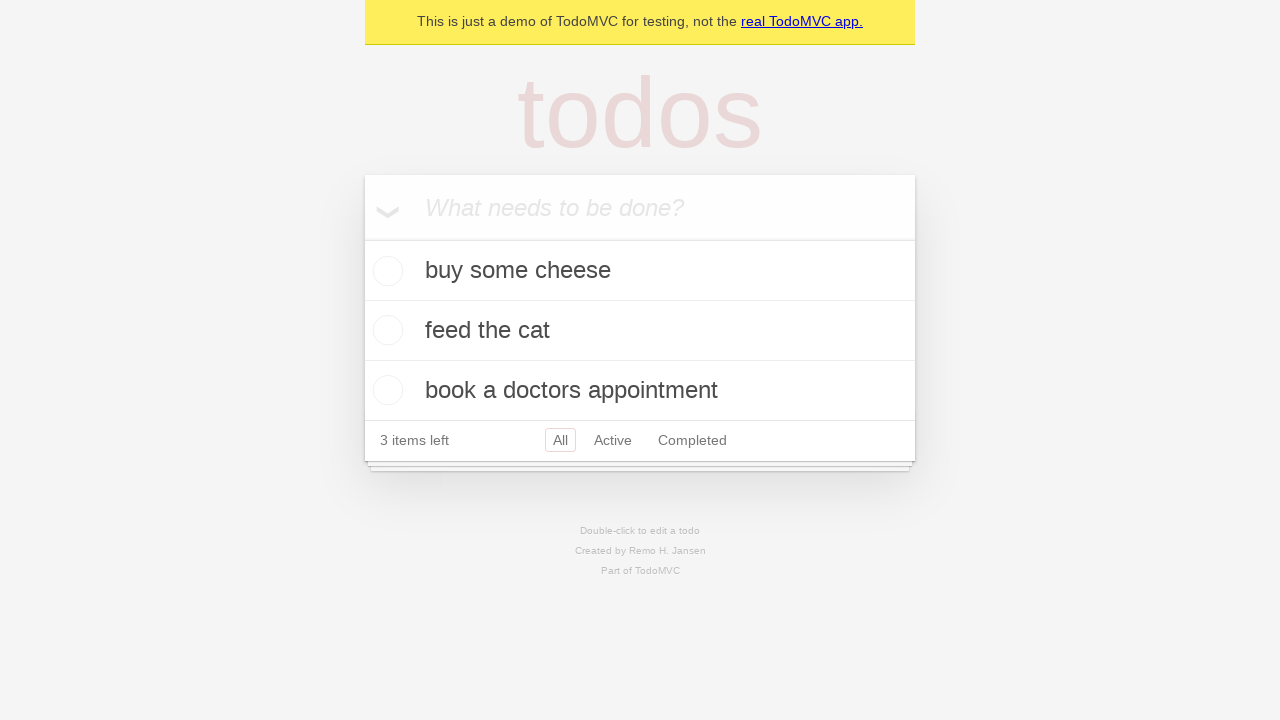

Waited for all 3 todos to be loaded
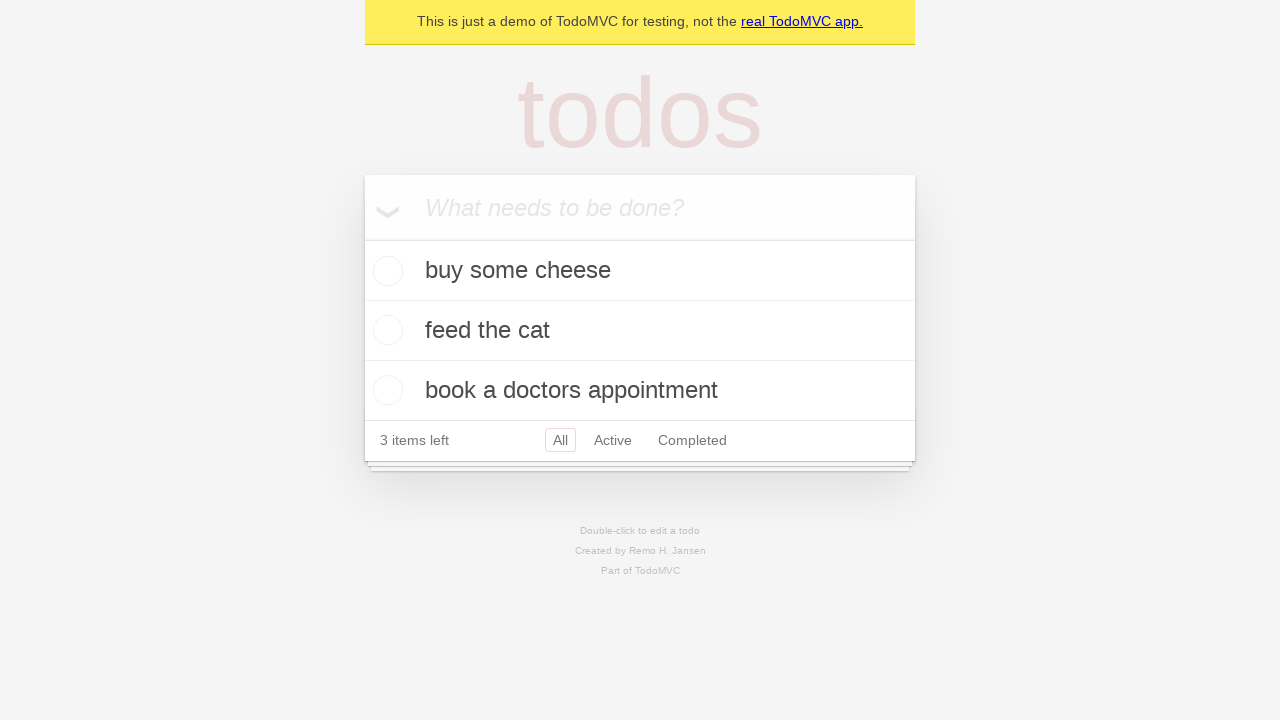

Checked the first todo item as completed at (385, 271) on .todo-list li .toggle >> nth=0
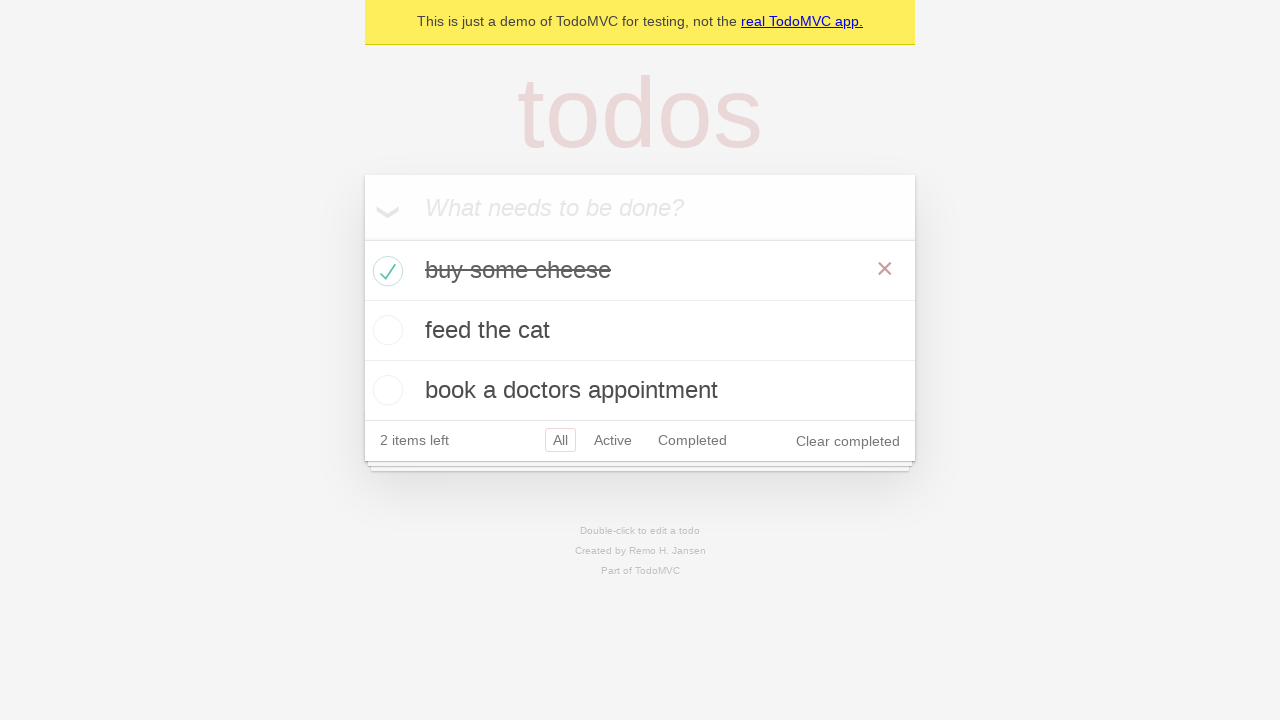

Clicked 'Clear completed' button to remove completed todos at (848, 441) on internal:role=button[name="Clear completed"i]
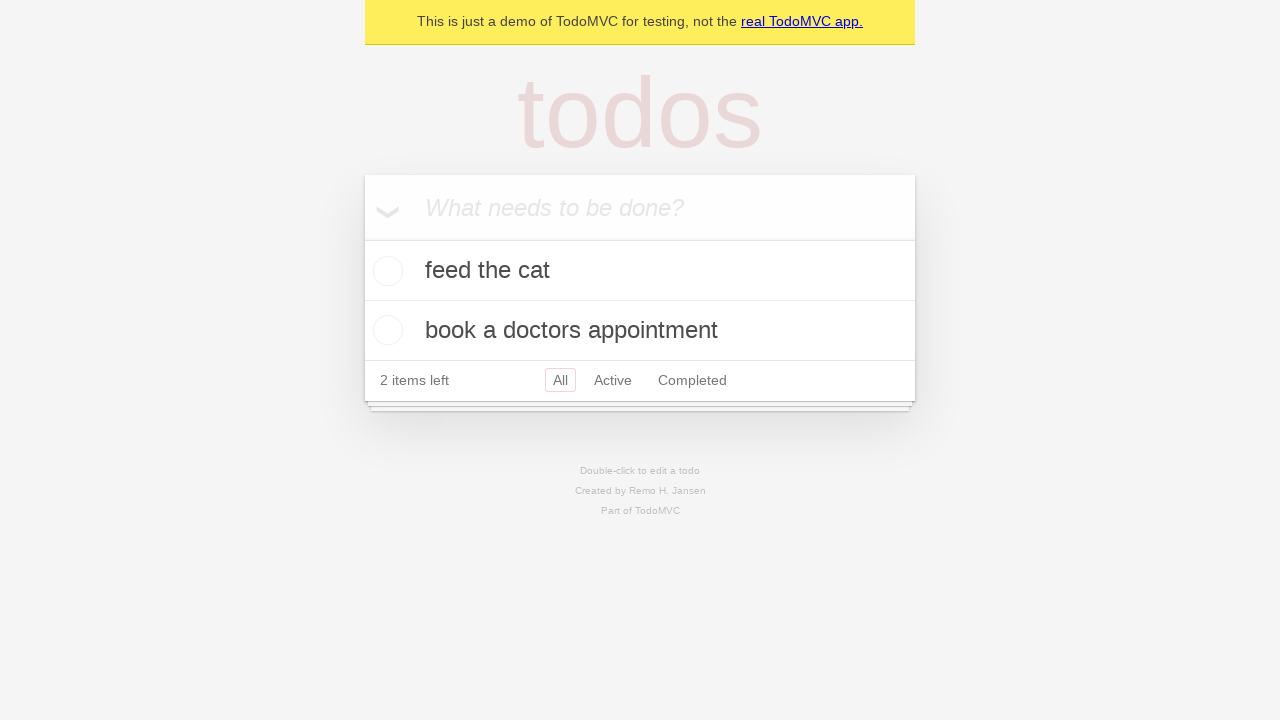

Waited for 'Clear completed' button to be hidden when no completed items remain
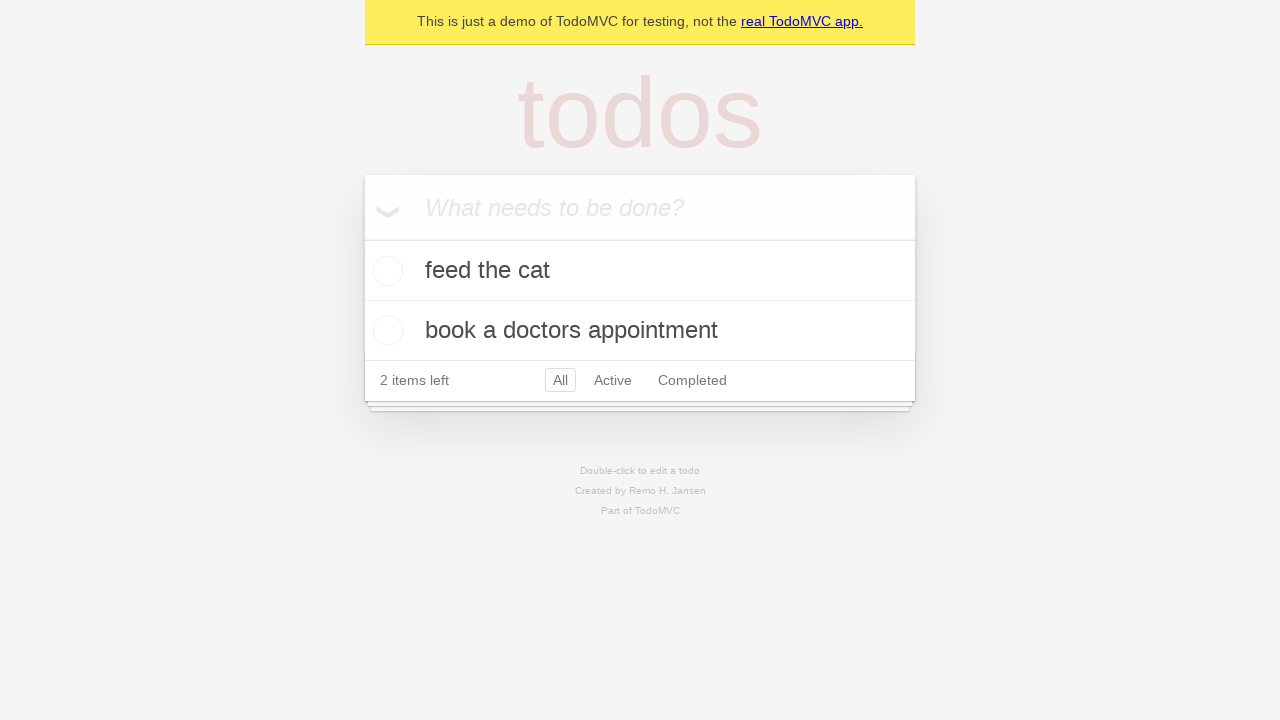

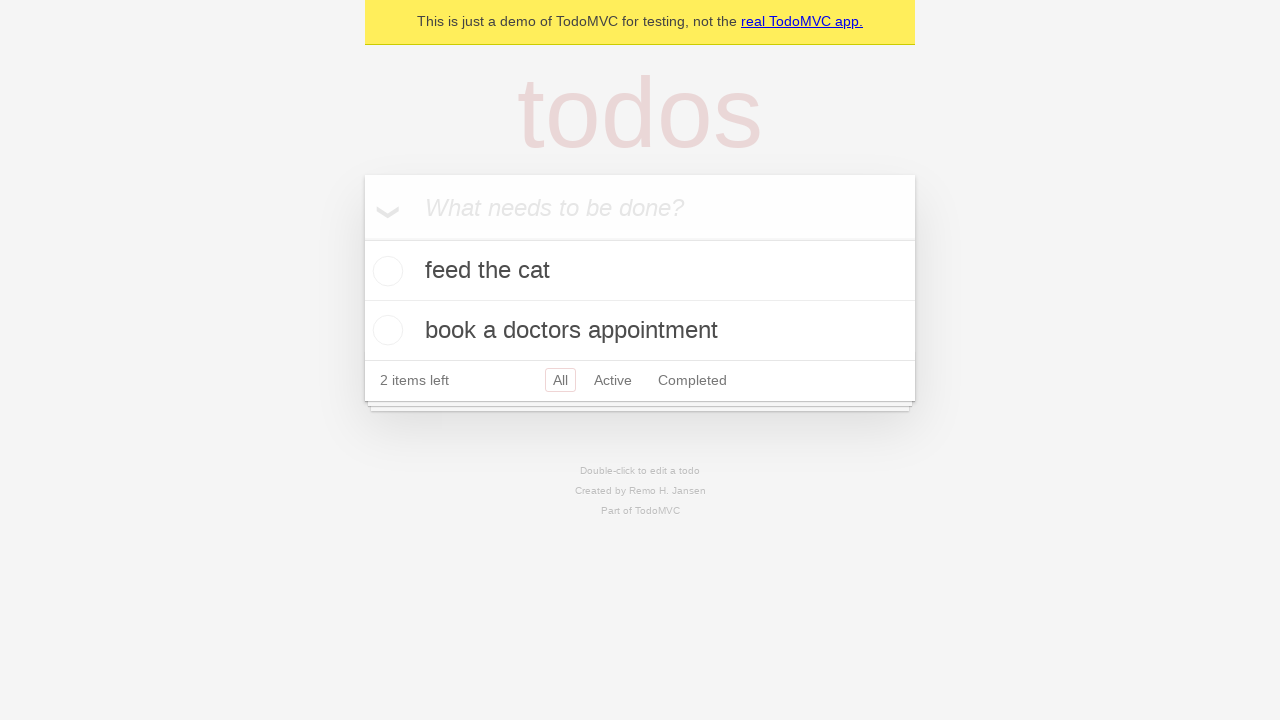